Tests the contact form submission process by navigating through the site, filling out contact information (name, email, message), and submitting the form

Starting URL: https://testando.eveclass.com/pt

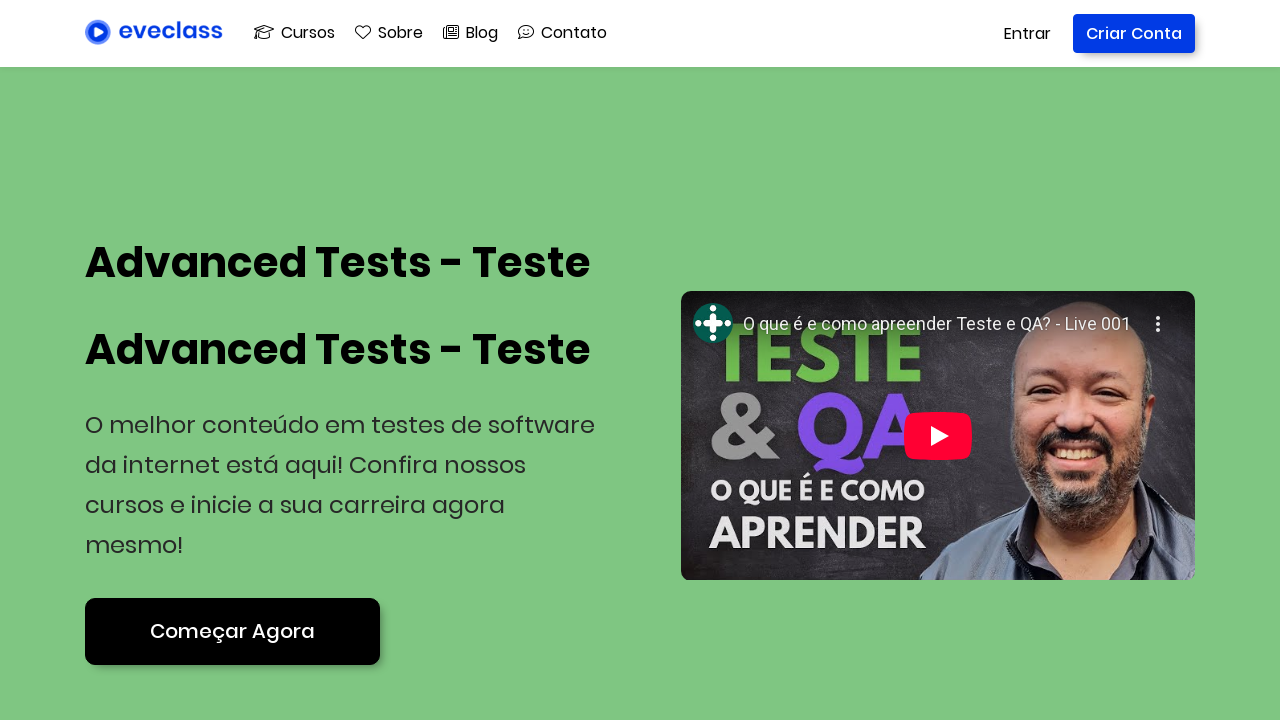

Clicked 'Começar Agora' button to navigate through the site at (232, 631) on .button-custom:nth-child(4) > .button-text > span > span
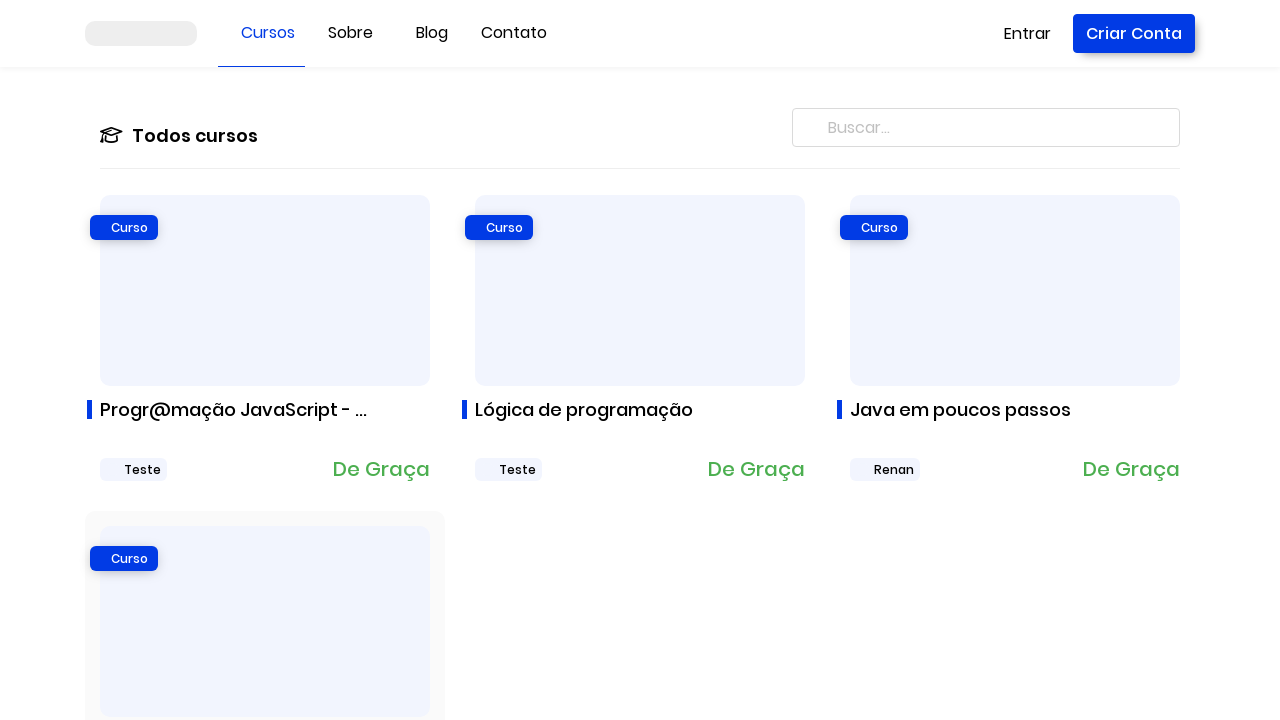

Clicked contact menu icon to open contact form at (526, 32) on .fal.fa-comment-smile
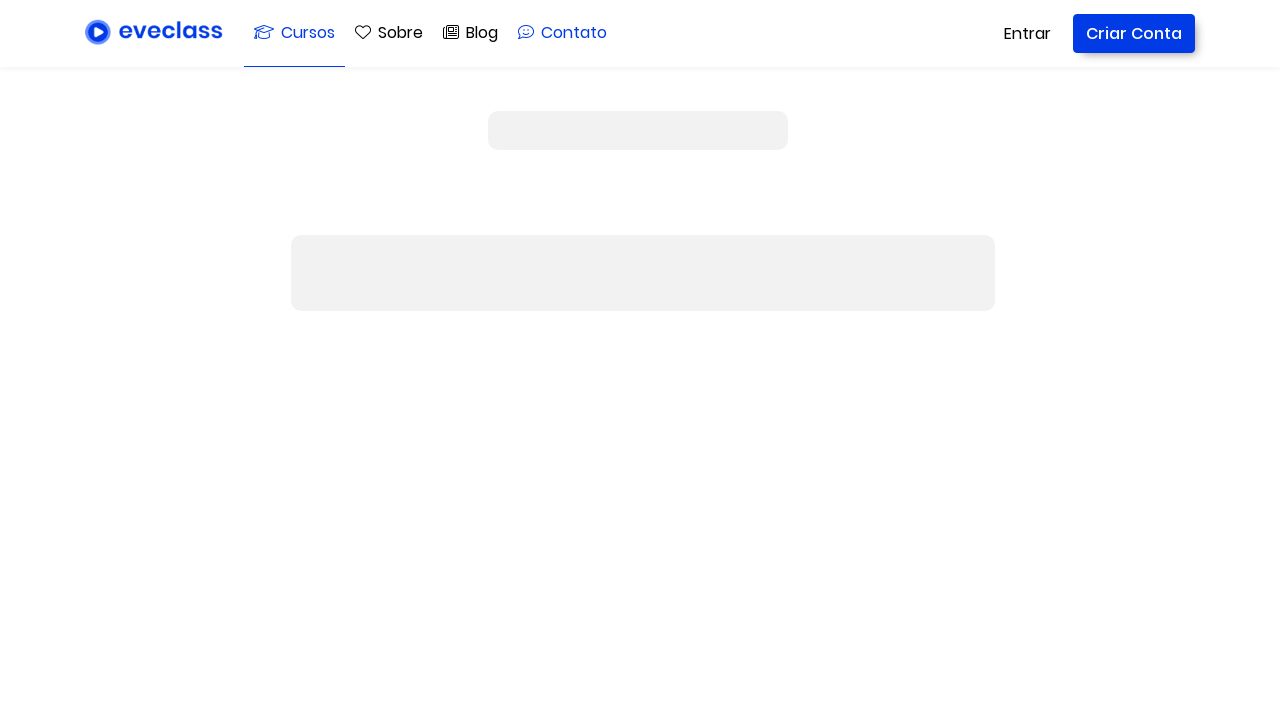

Filled in name field with 'João Silva' on input[data-vv-as='Nome'][type='text']
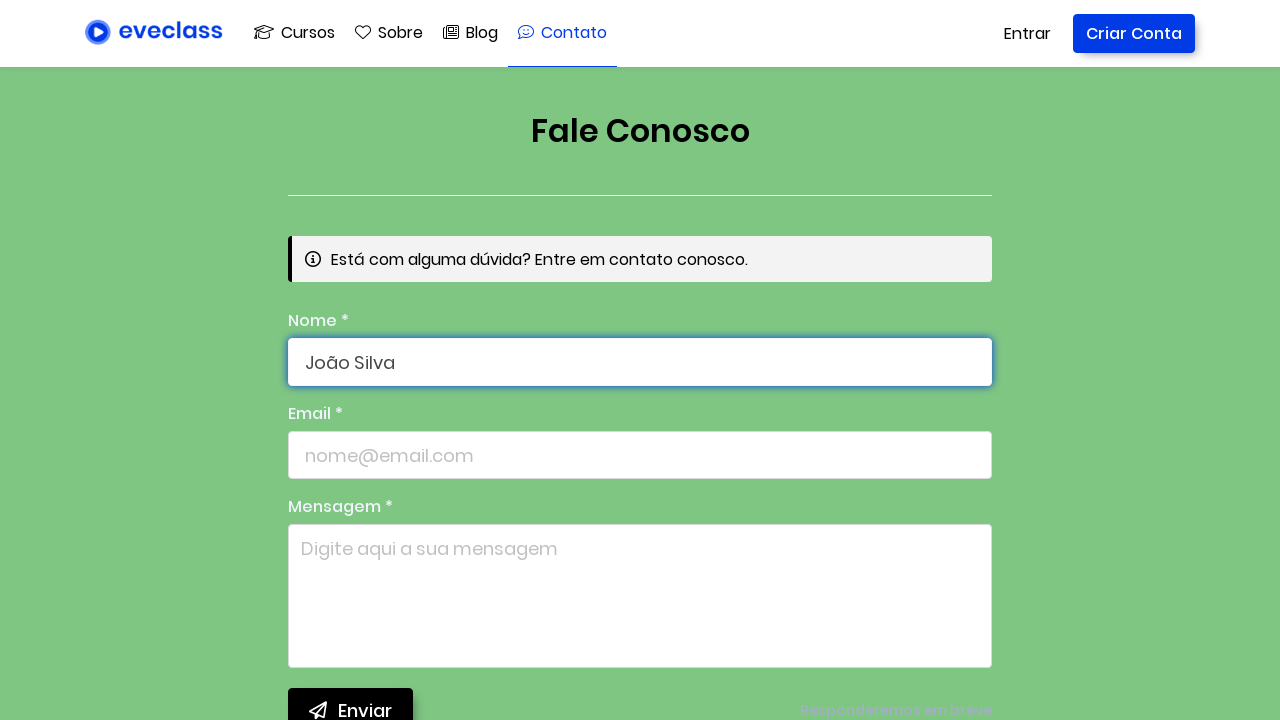

Filled in email field with 'joao.silva@example.com' on input[data-vv-as='Email'][type='Email']
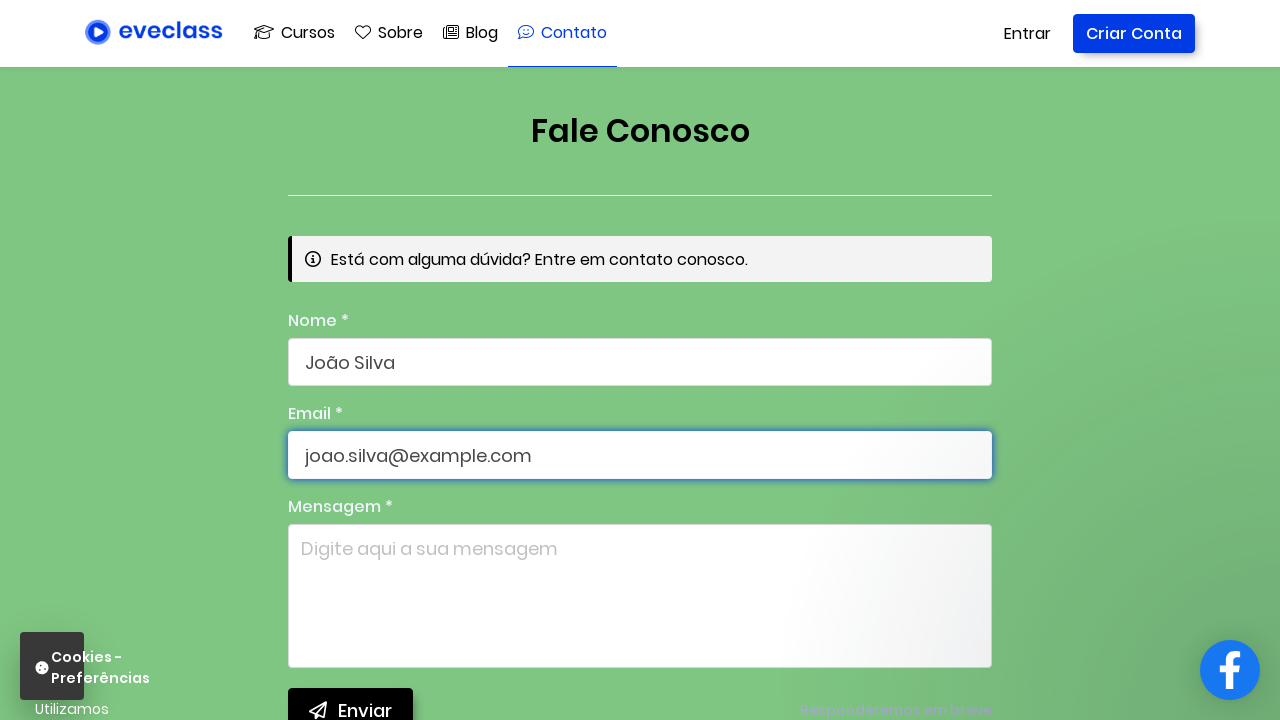

Filled in message field with test message on textarea[placeholder='Digite aqui a sua mensagem']
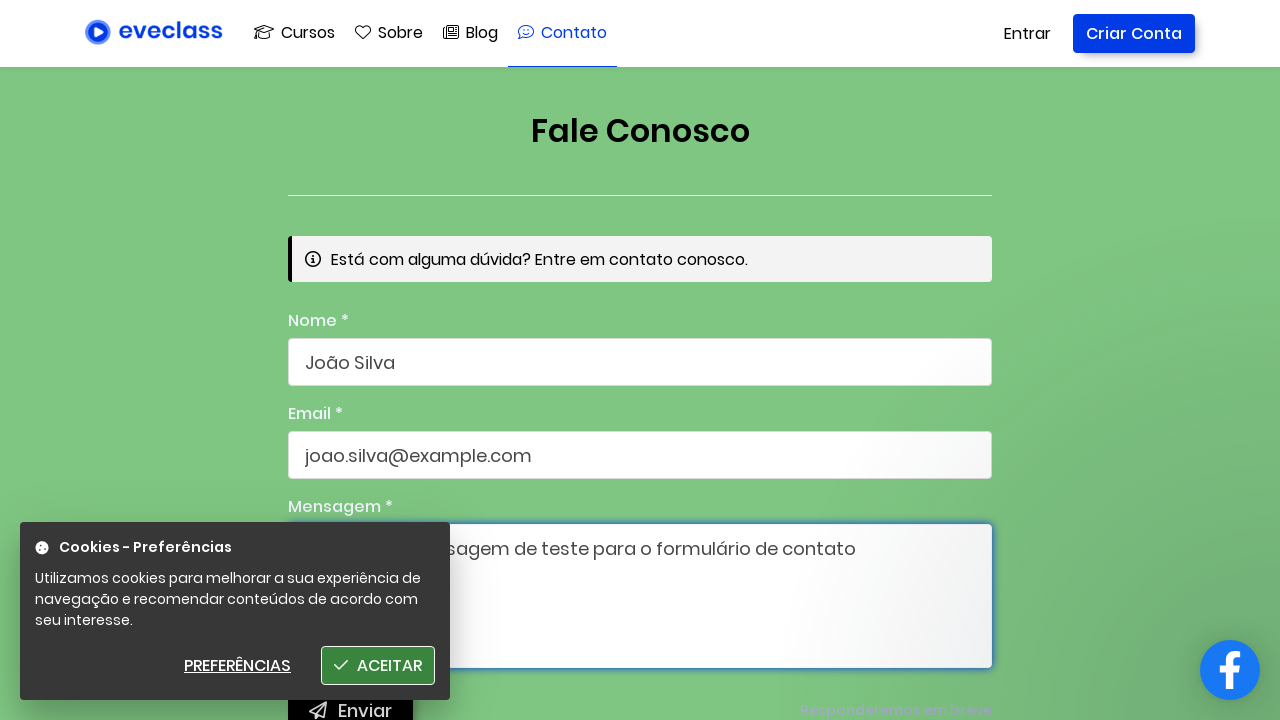

Clicked send button to submit contact form at (350, 360) on button.button-custom
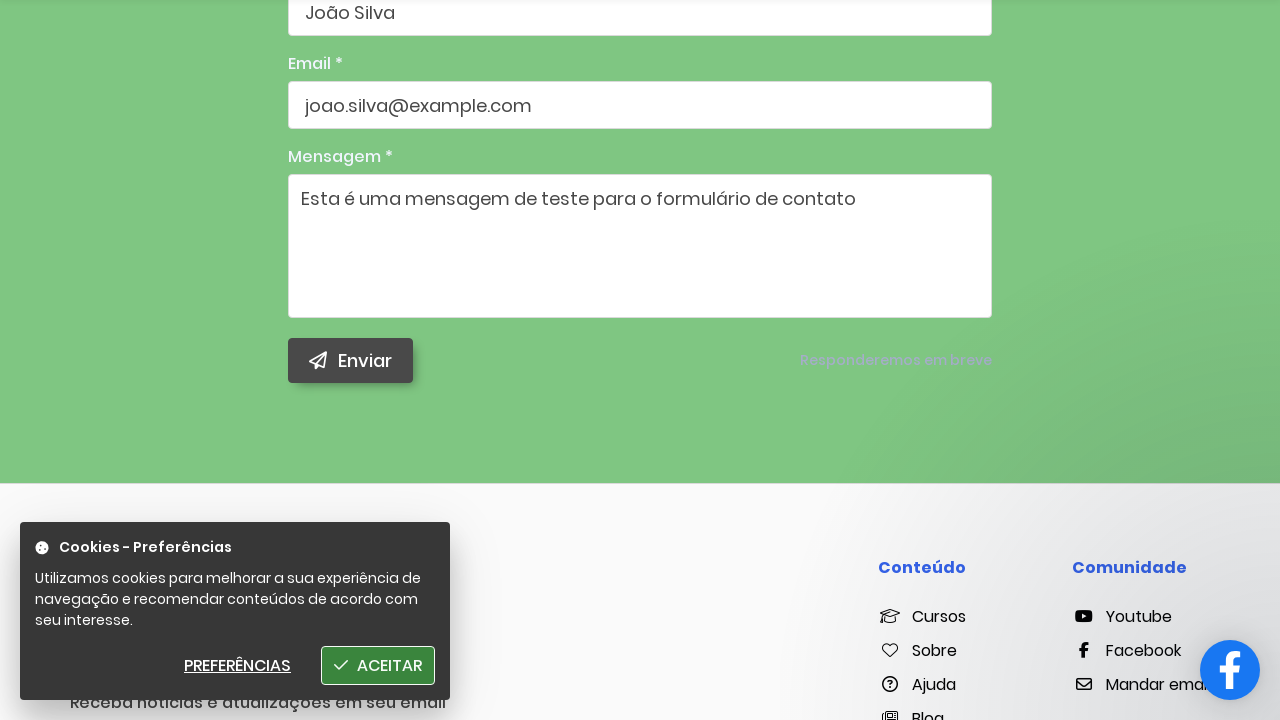

Closed confirmation popup after successful form submission at (640, 482) on button.swal2-confirm
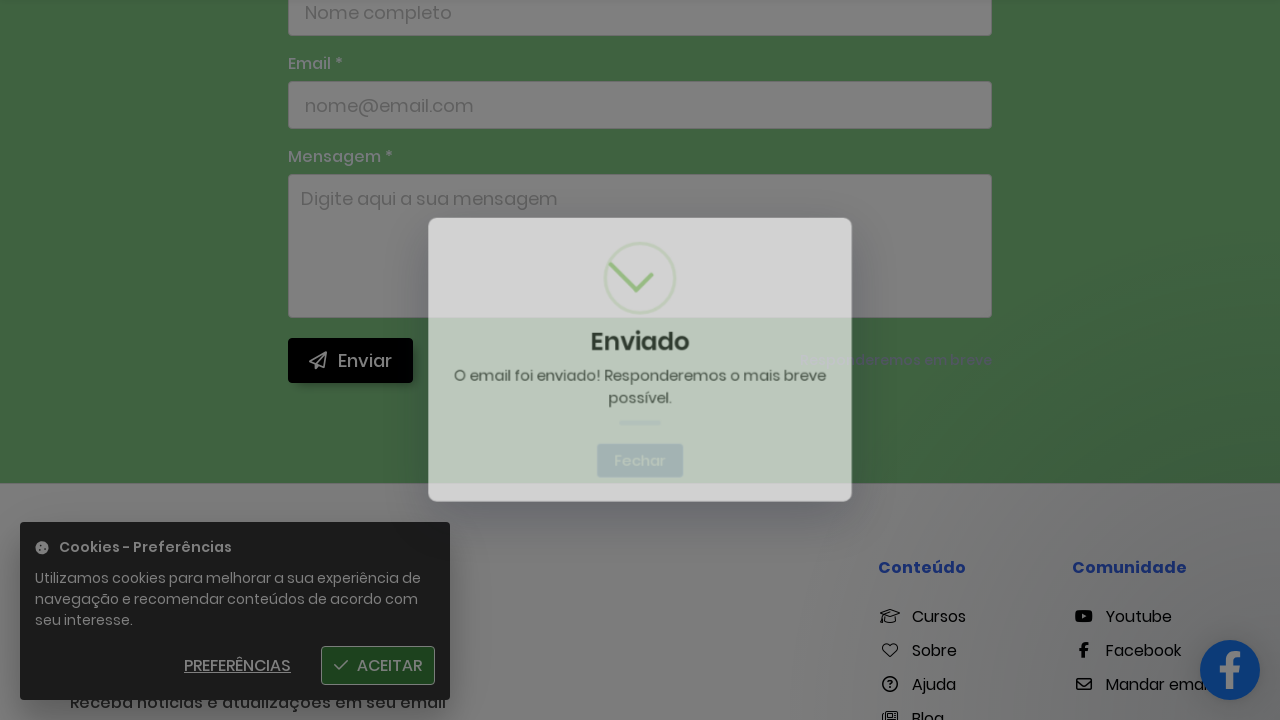

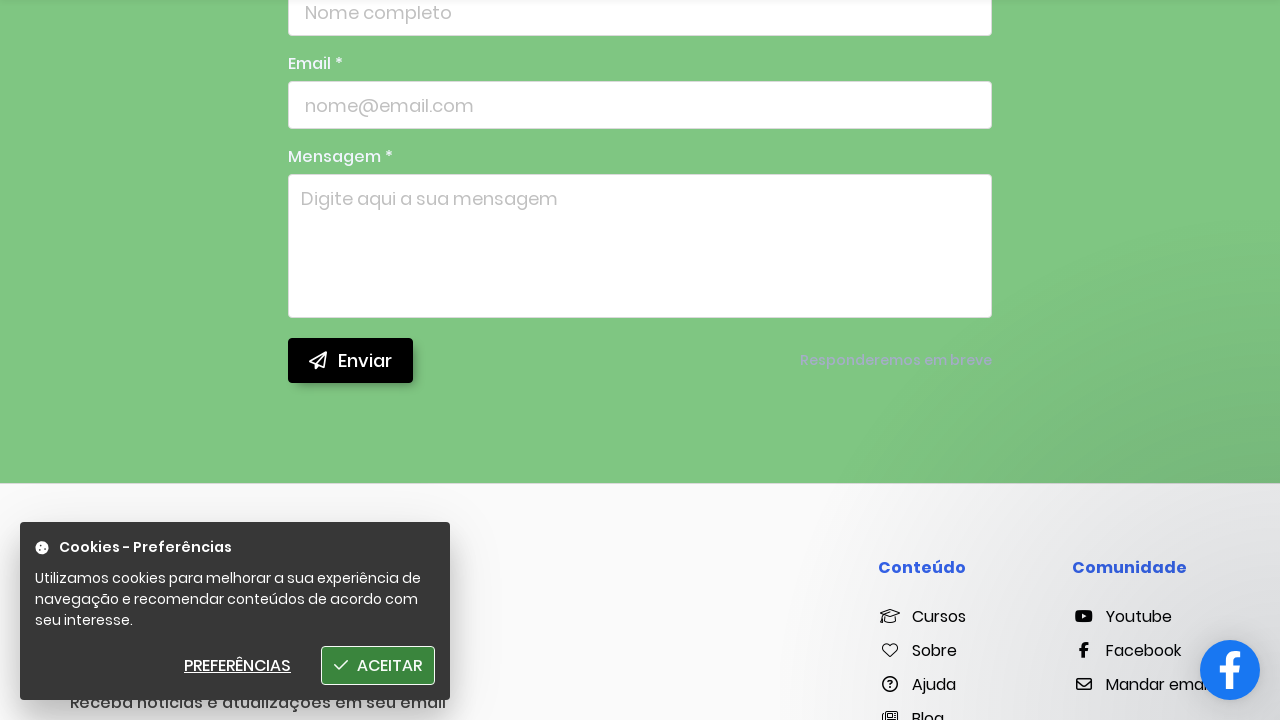